Tests JavaScript alert handling by clicking a button that triggers an alert, reading the alert text, and accepting the alert.

Starting URL: https://demoqa.com/alerts

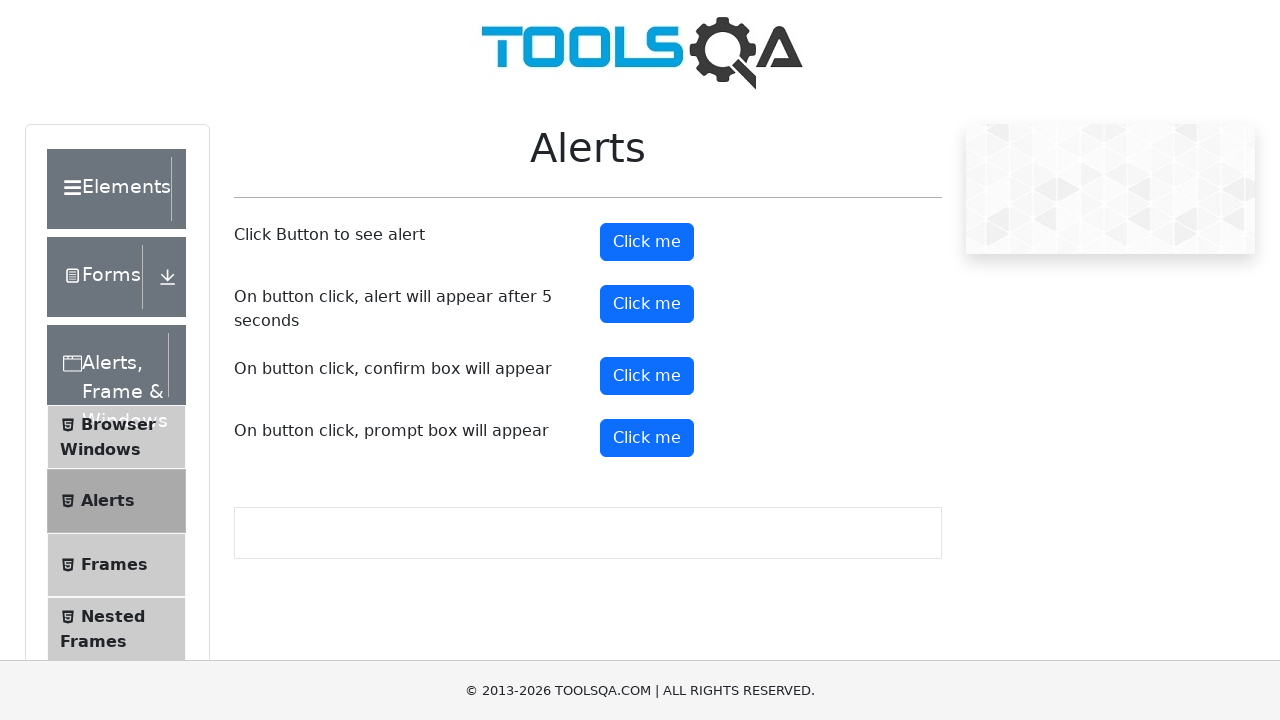

Clicked alert button to trigger JavaScript alert at (647, 242) on #alertButton
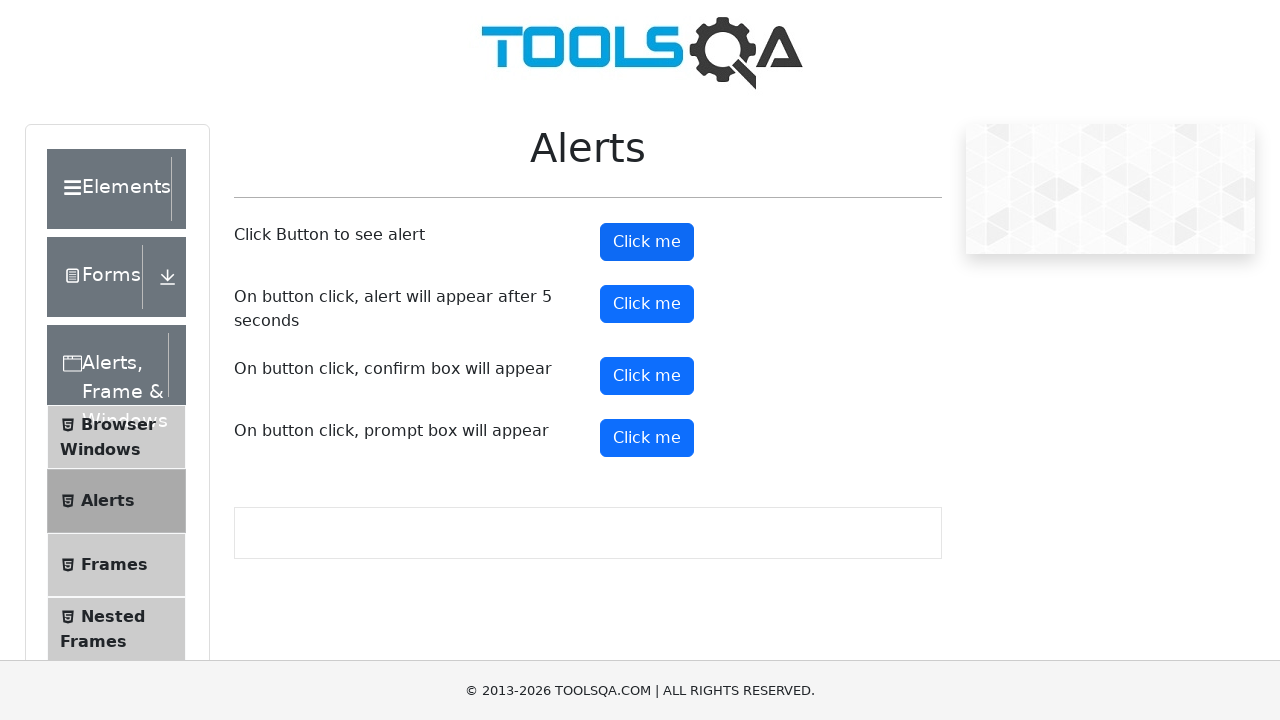

Set up dialog handler to accept alerts
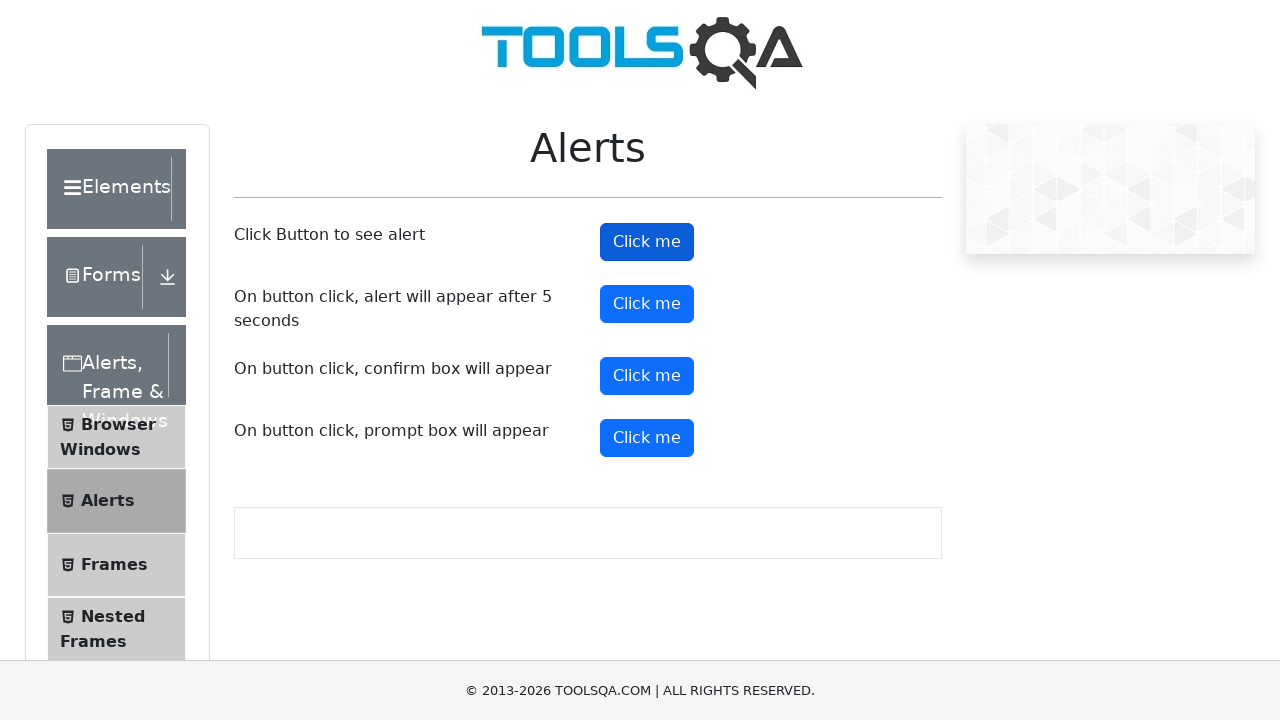

Registered custom dialog handler with message logging
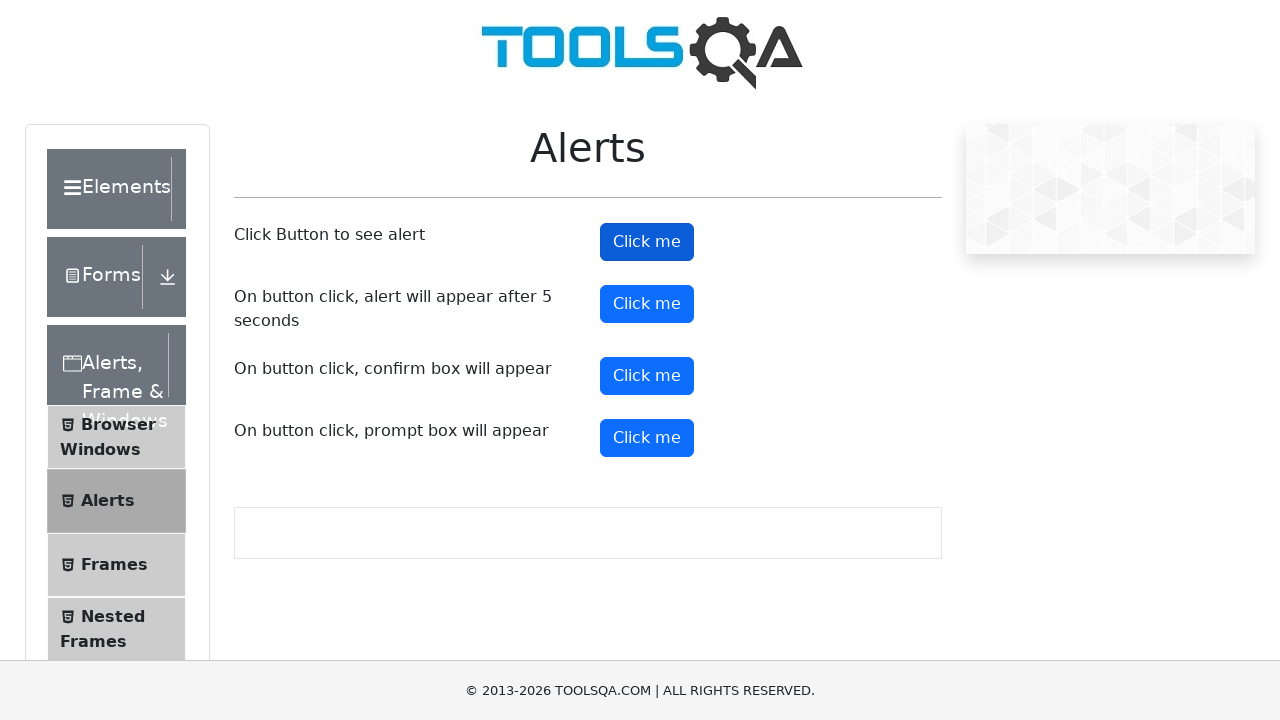

Re-clicked alert button with handler in place at (647, 242) on #alertButton
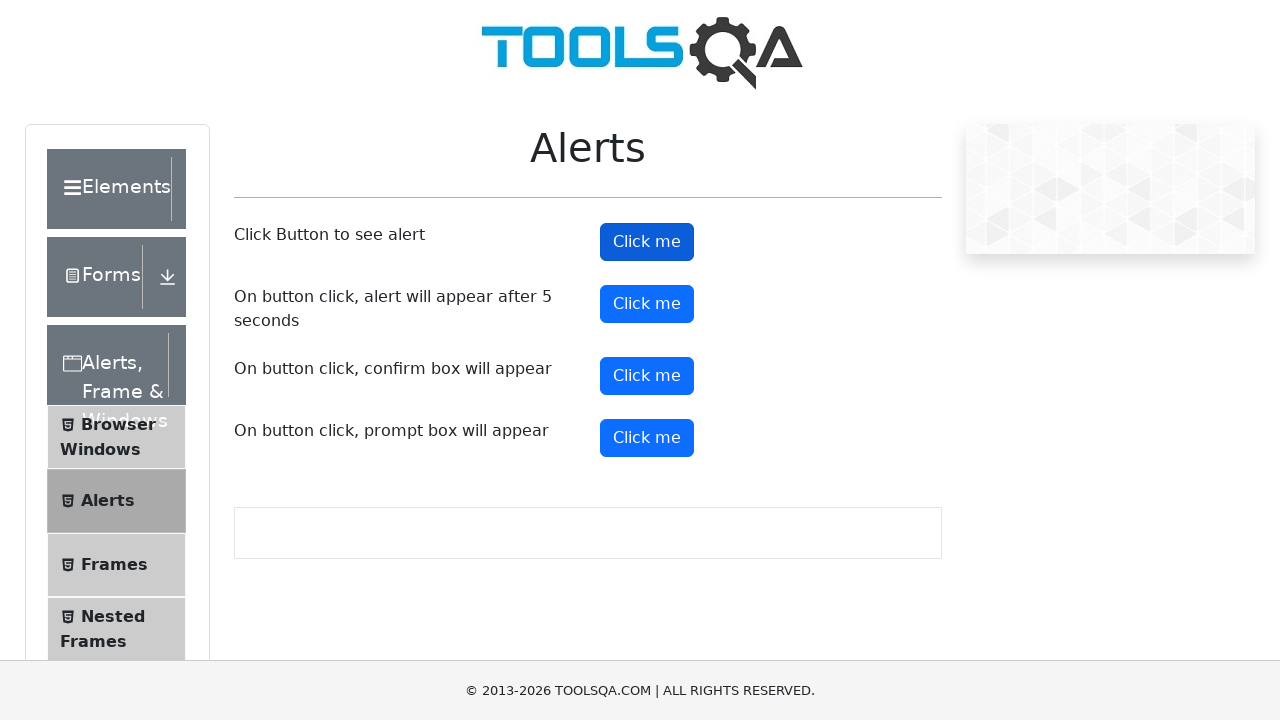

Waited for alert to be processed
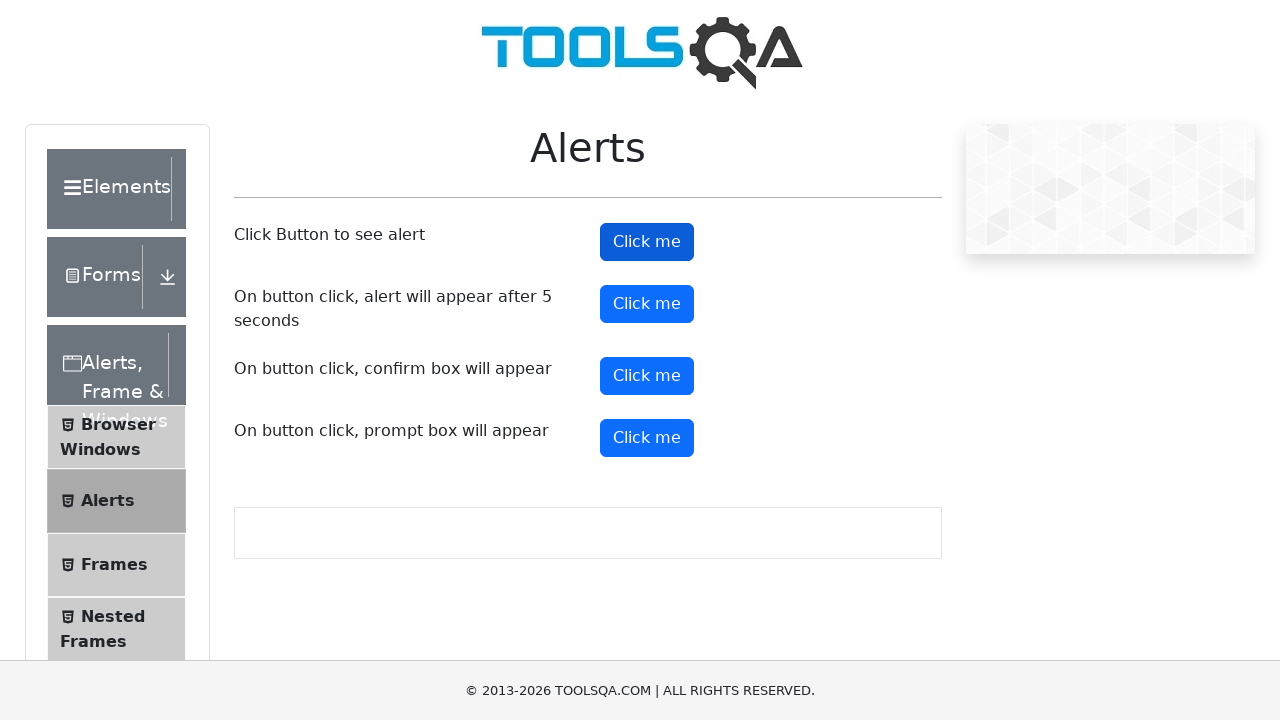

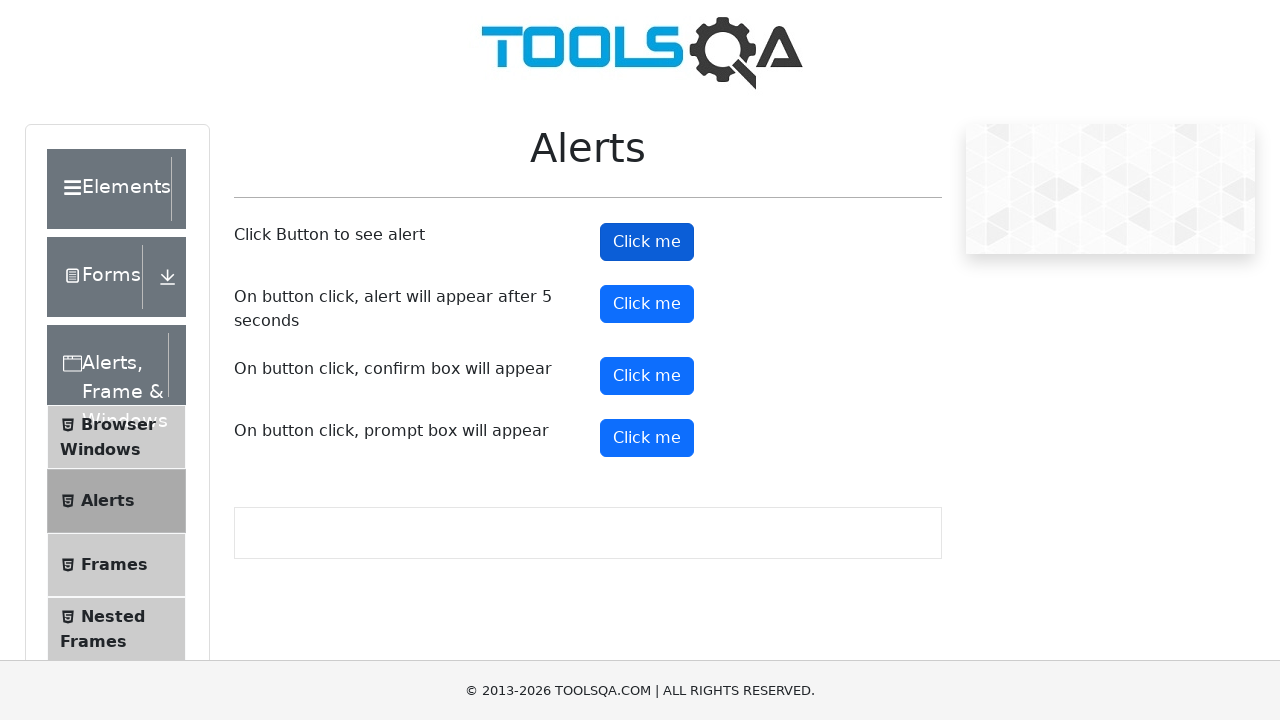